Tests drag and drop functionality by dragging element from column A to column B on a demo page

Starting URL: https://the-internet.herokuapp.com/drag_and_drop

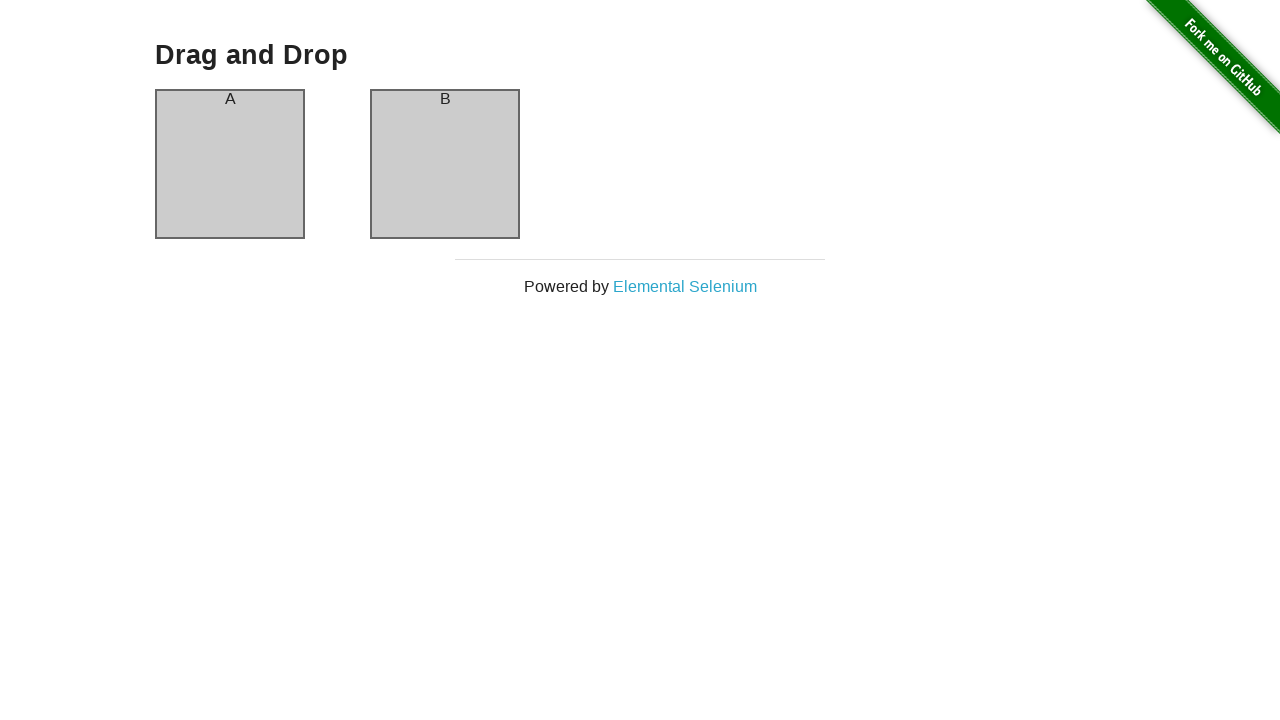

Waited for column A element to be visible
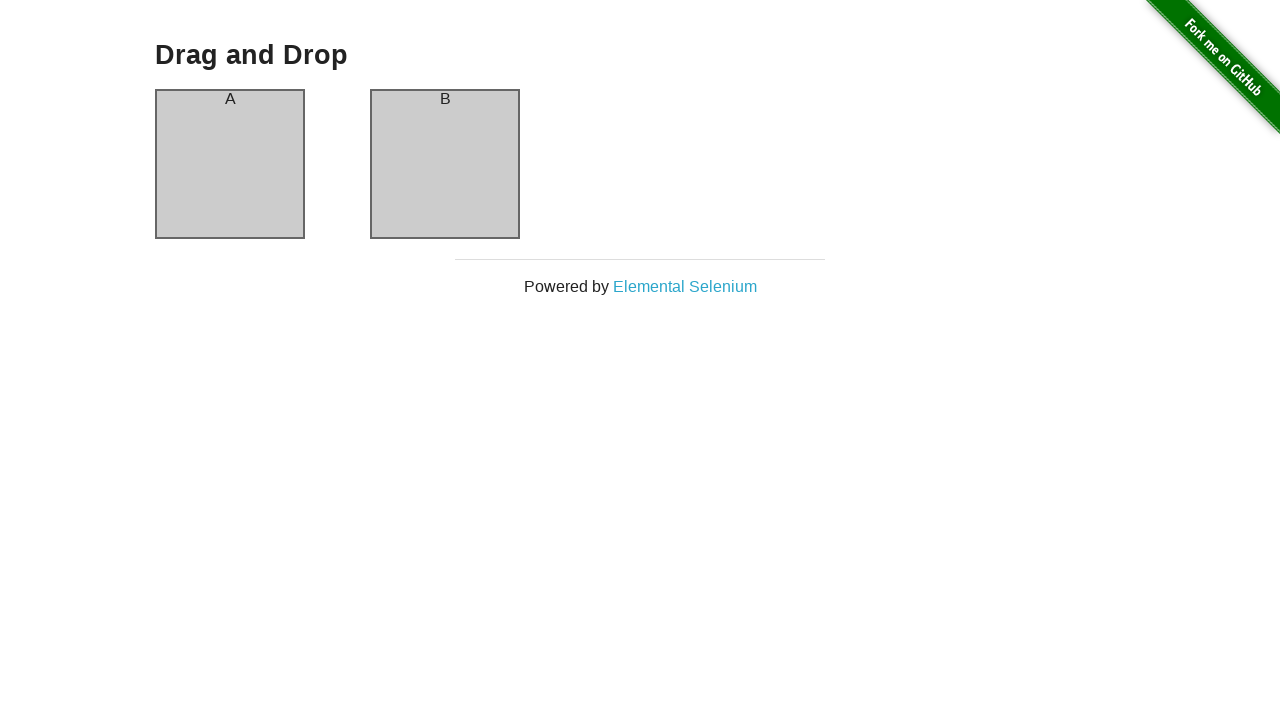

Waited for column B element to be visible
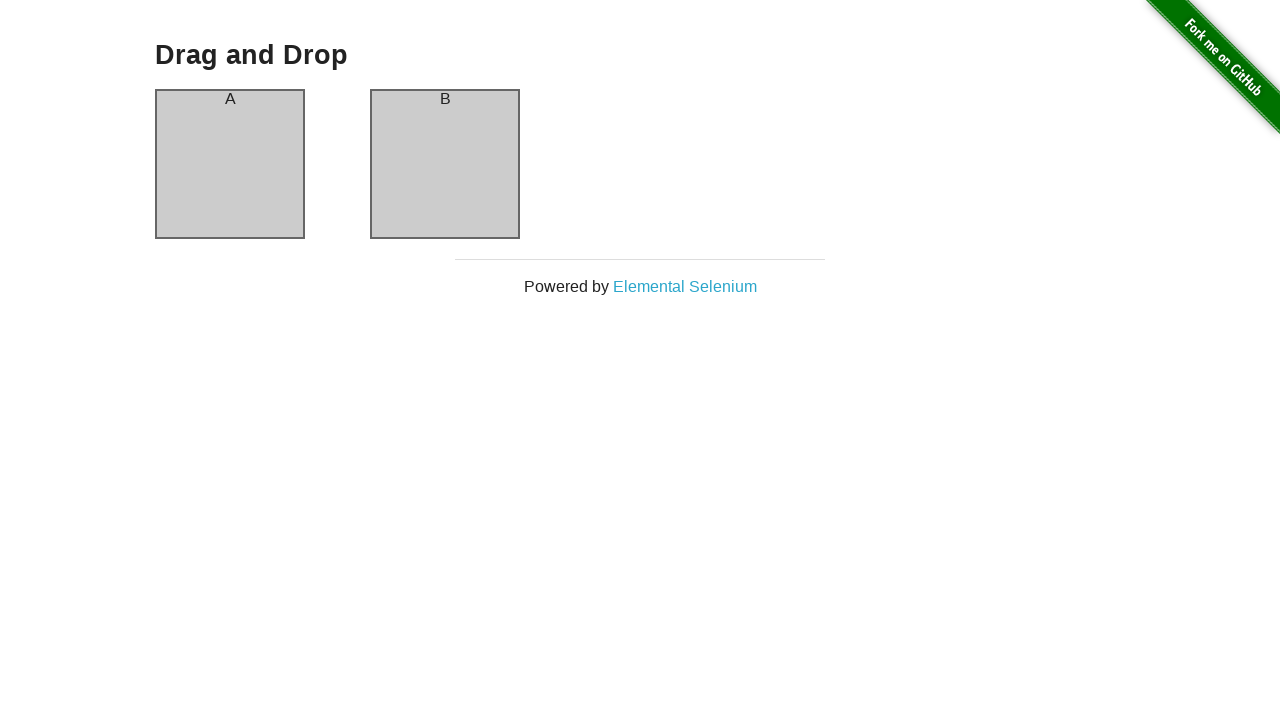

Located column A element (source)
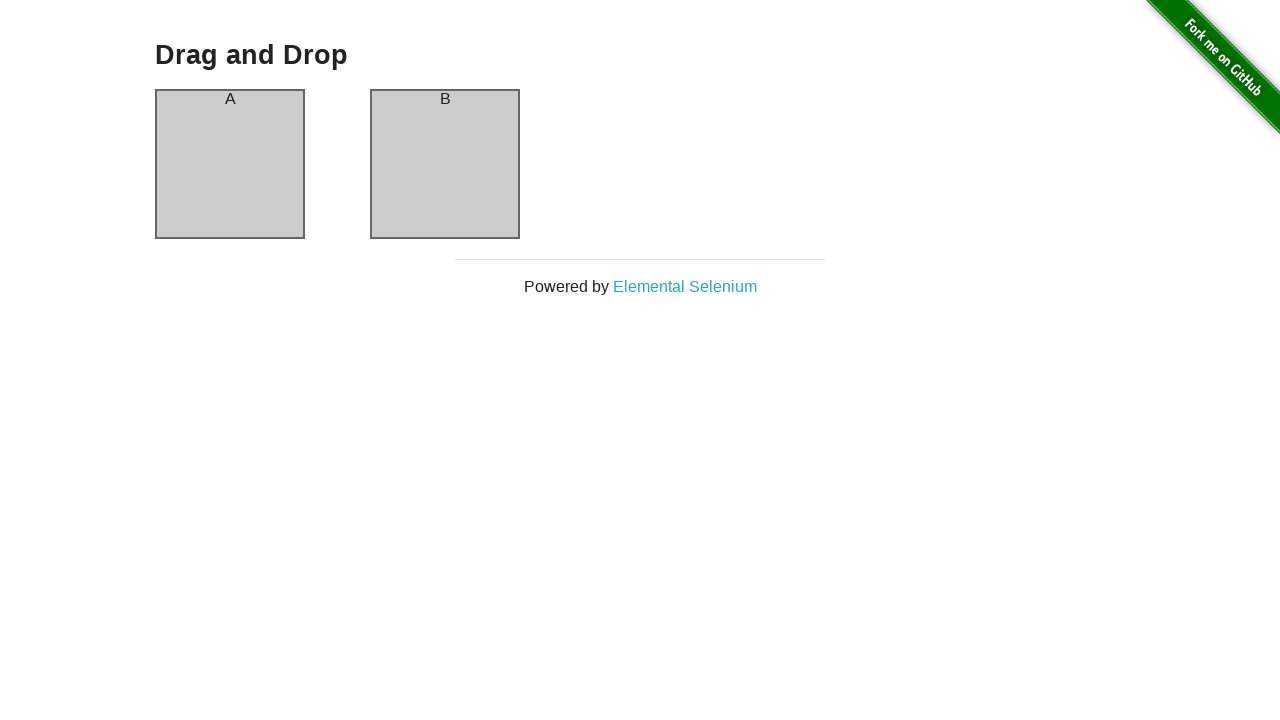

Located column B element (target)
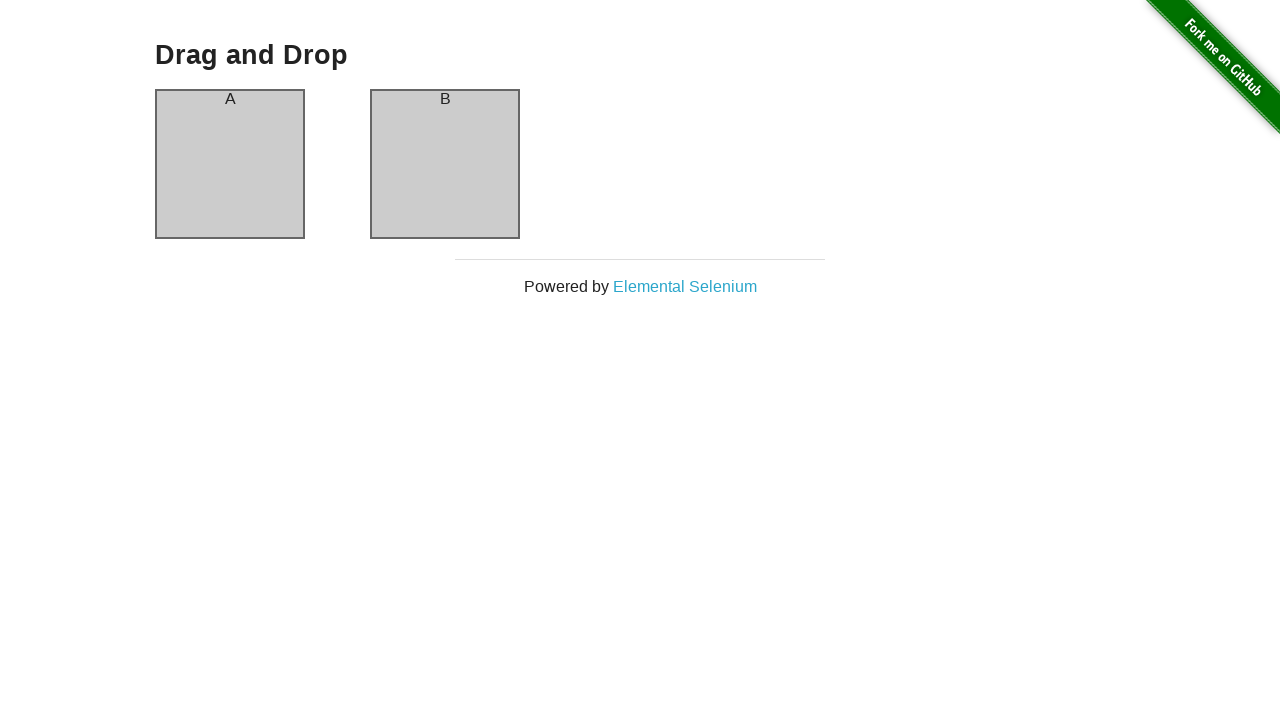

Dragged element from column A to column B at (445, 164)
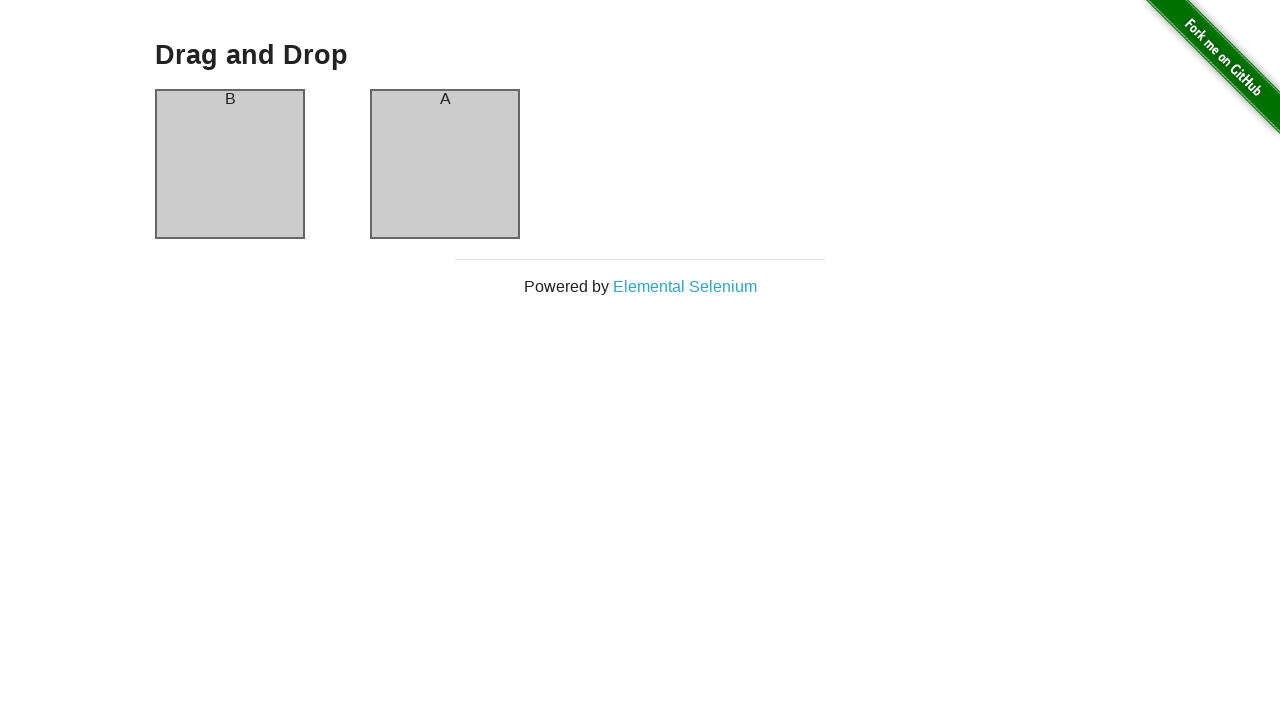

Waited 500ms to observe drag and drop result
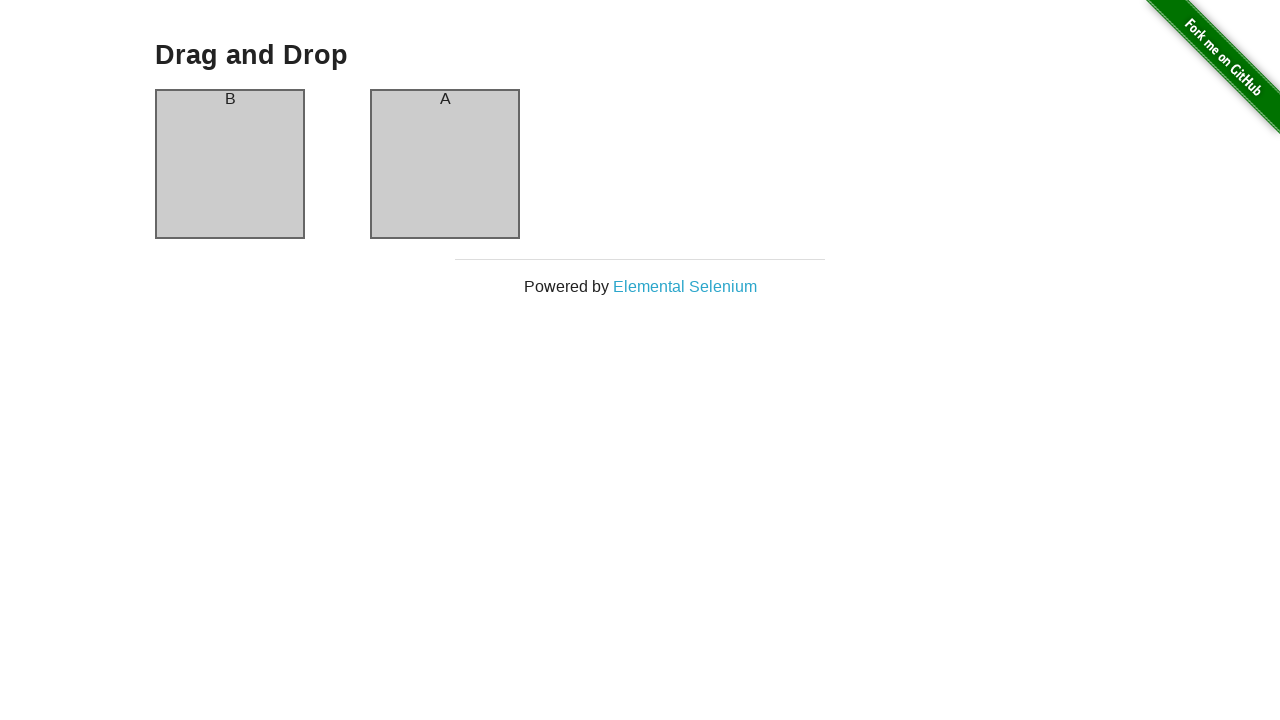

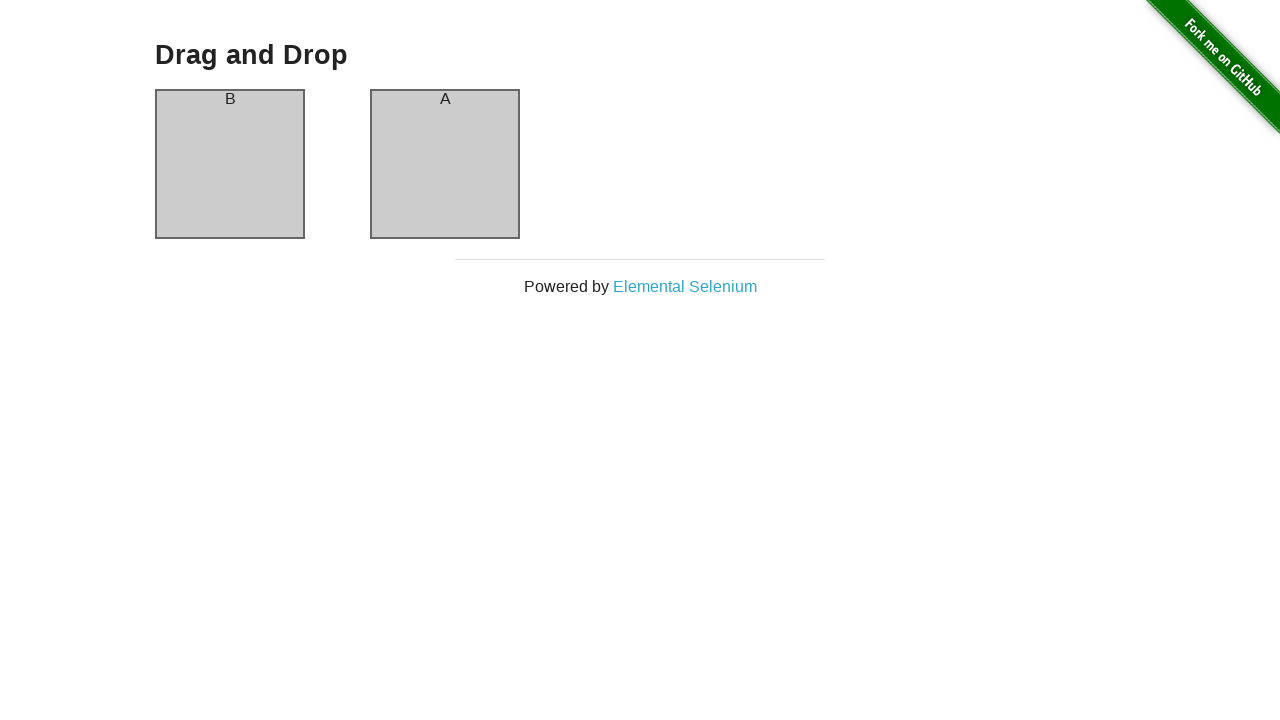